Tests navigation between two websites (otto.de and wisequarter.com), verifying page titles and URLs contain expected text, demonstrating basic browser navigation and assertion capabilities.

Starting URL: https://www.otto.de

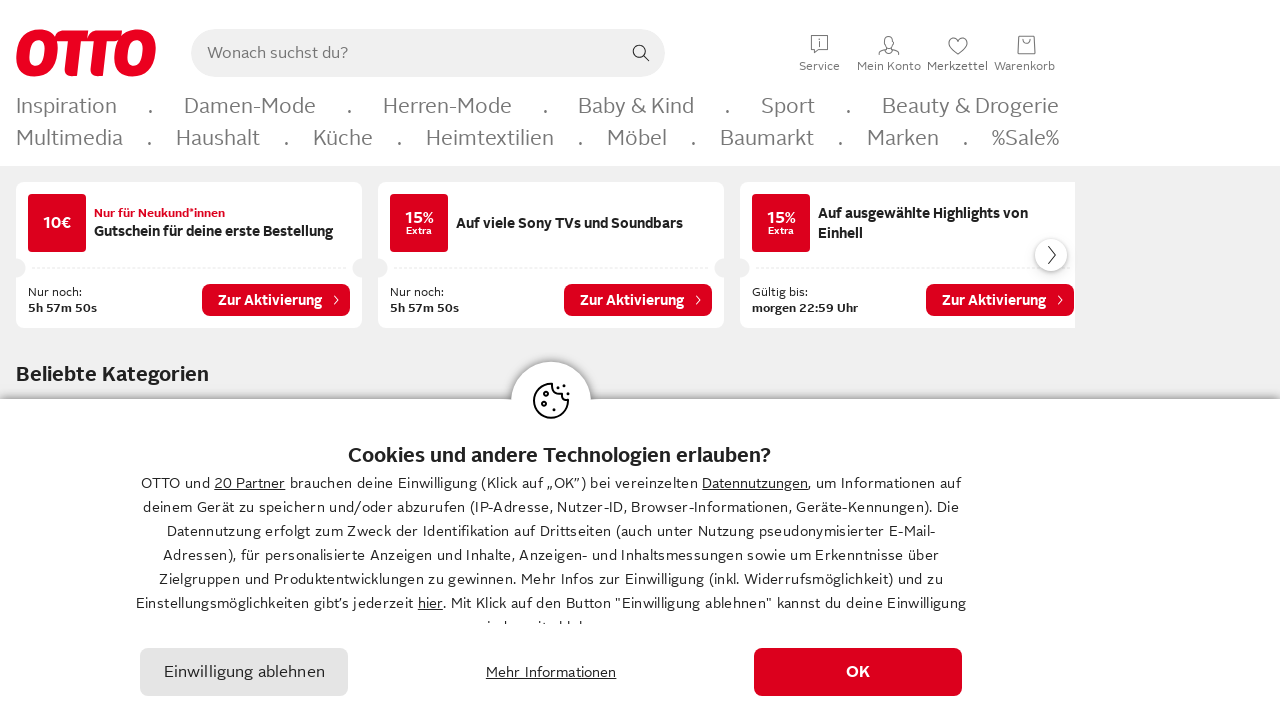

Retrieved OTTO page title
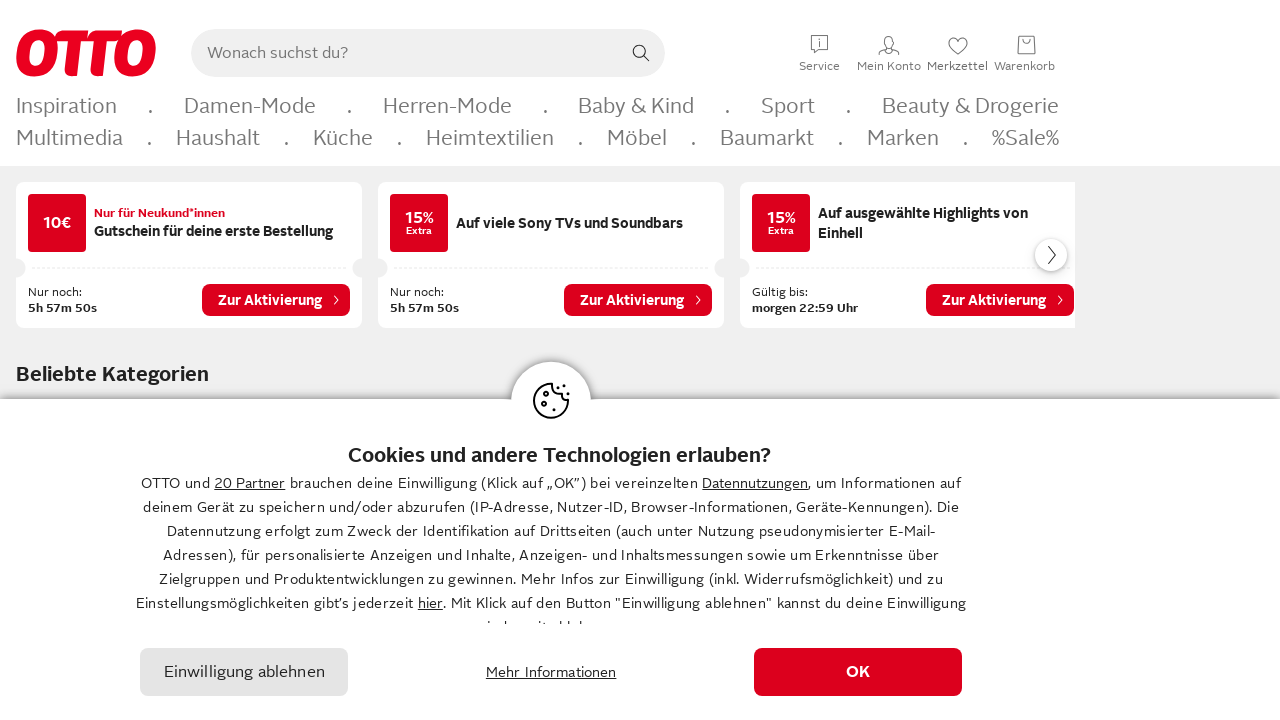

Retrieved OTTO page URL
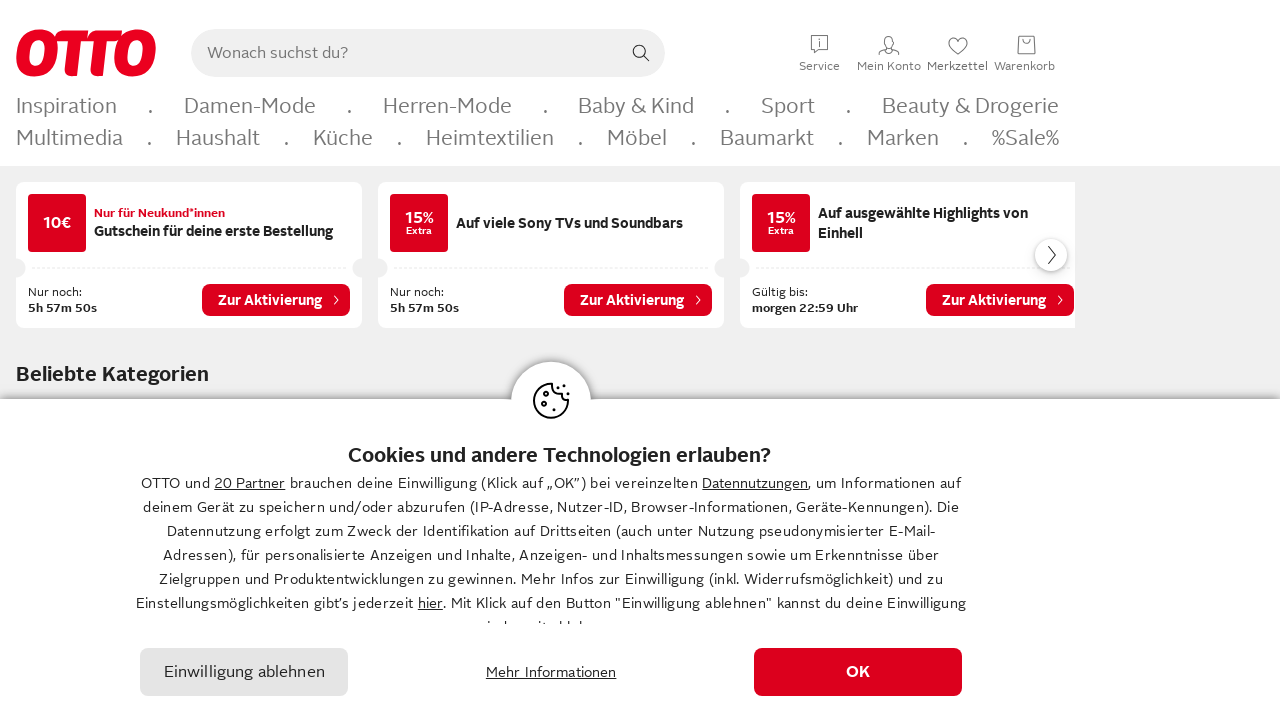

OTTO text not found in title or URL
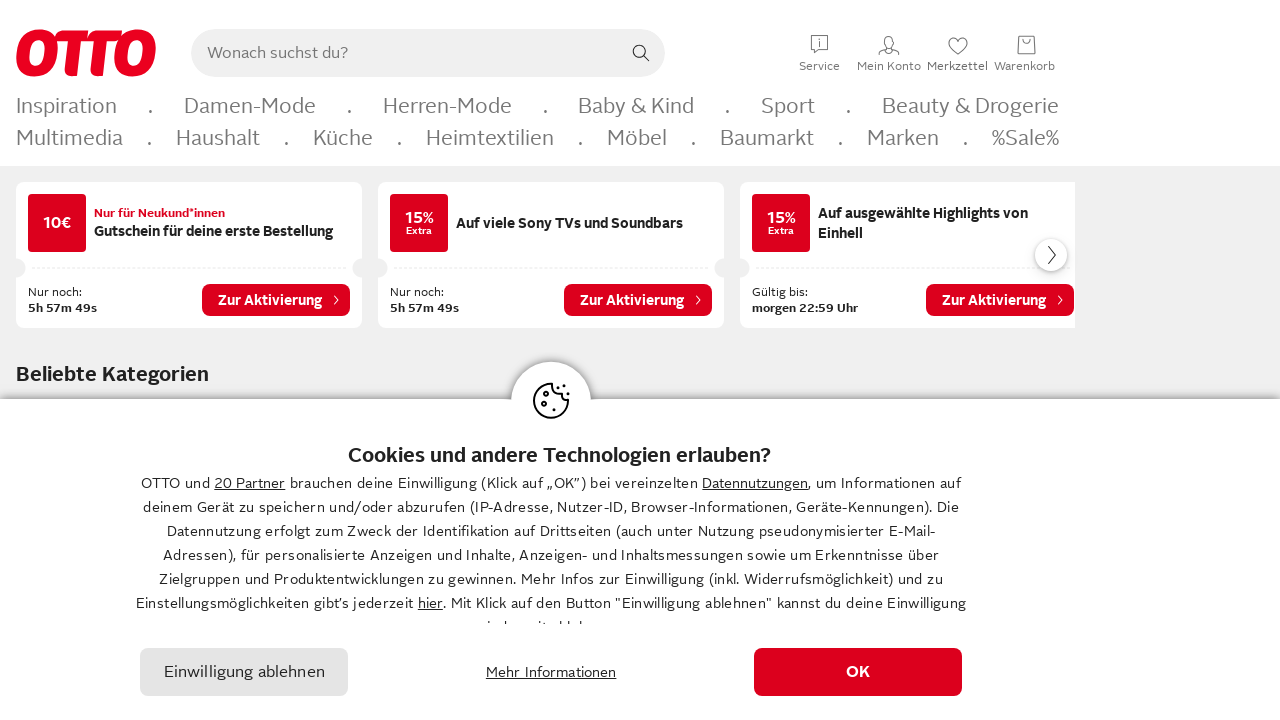

Navigated to wisequarter.com
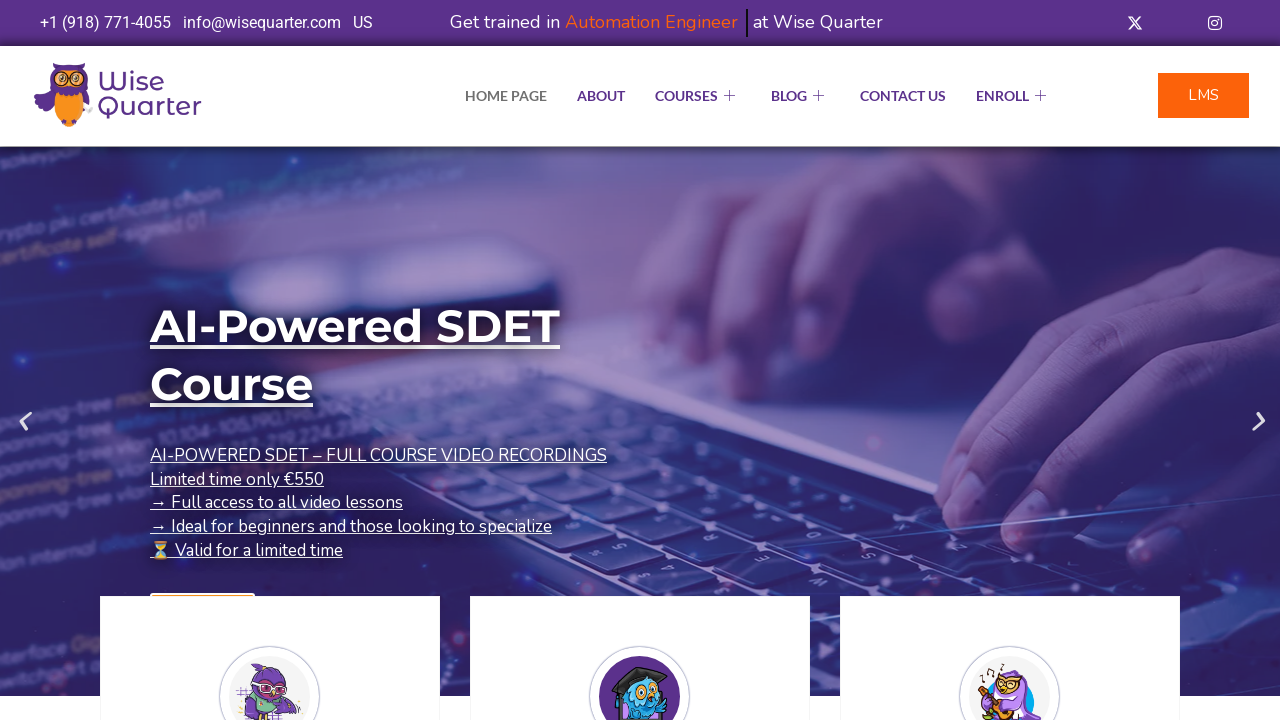

Retrieved WiseQuarter page title
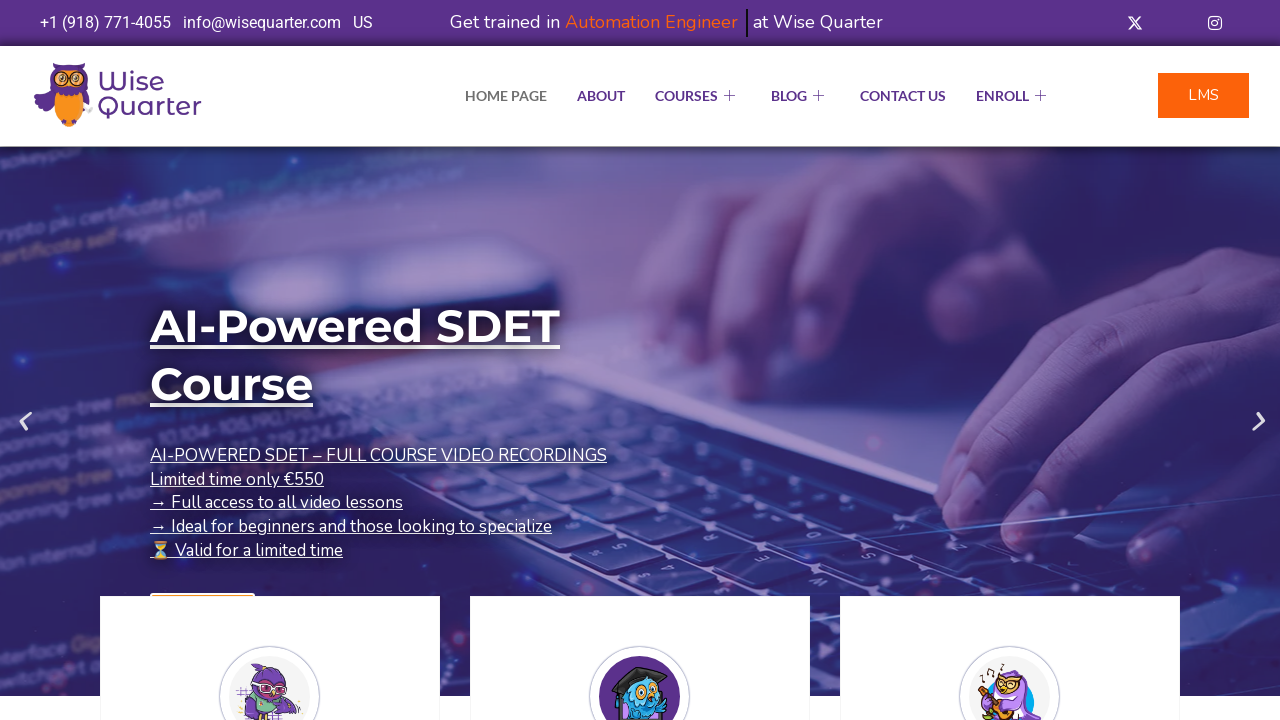

TEST PASSED - Quarter text found in WiseQuarter page title
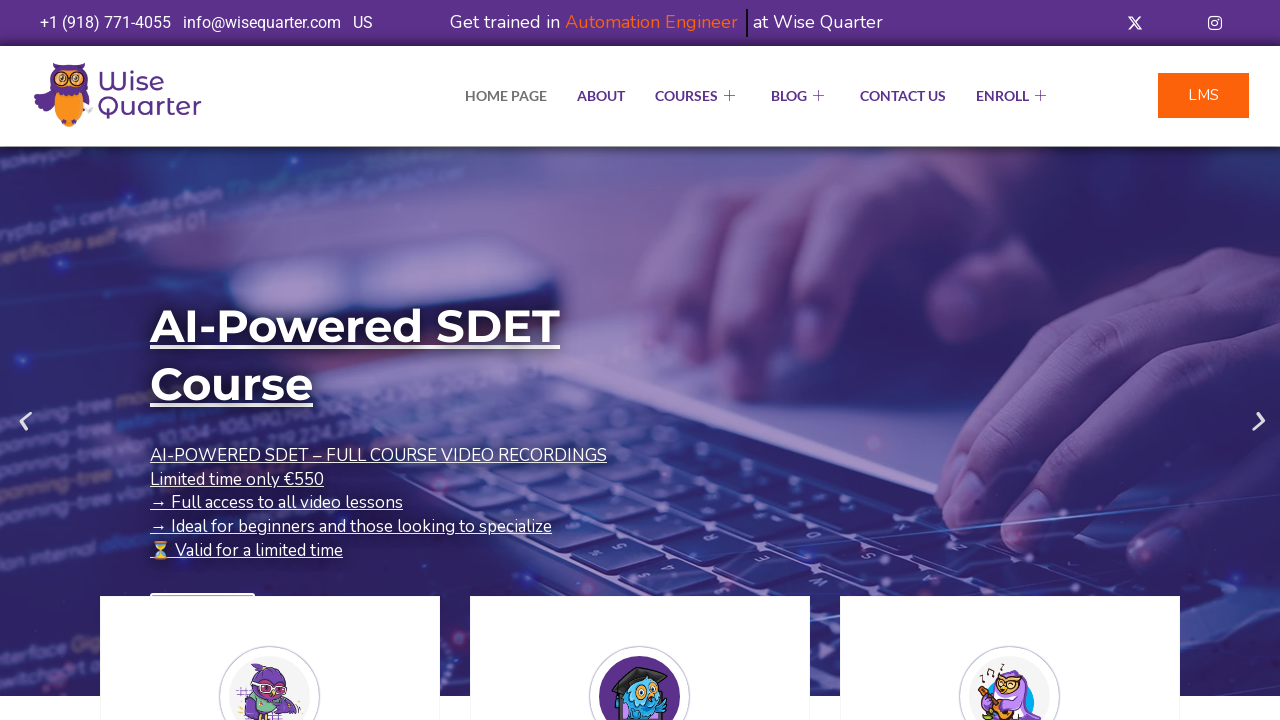

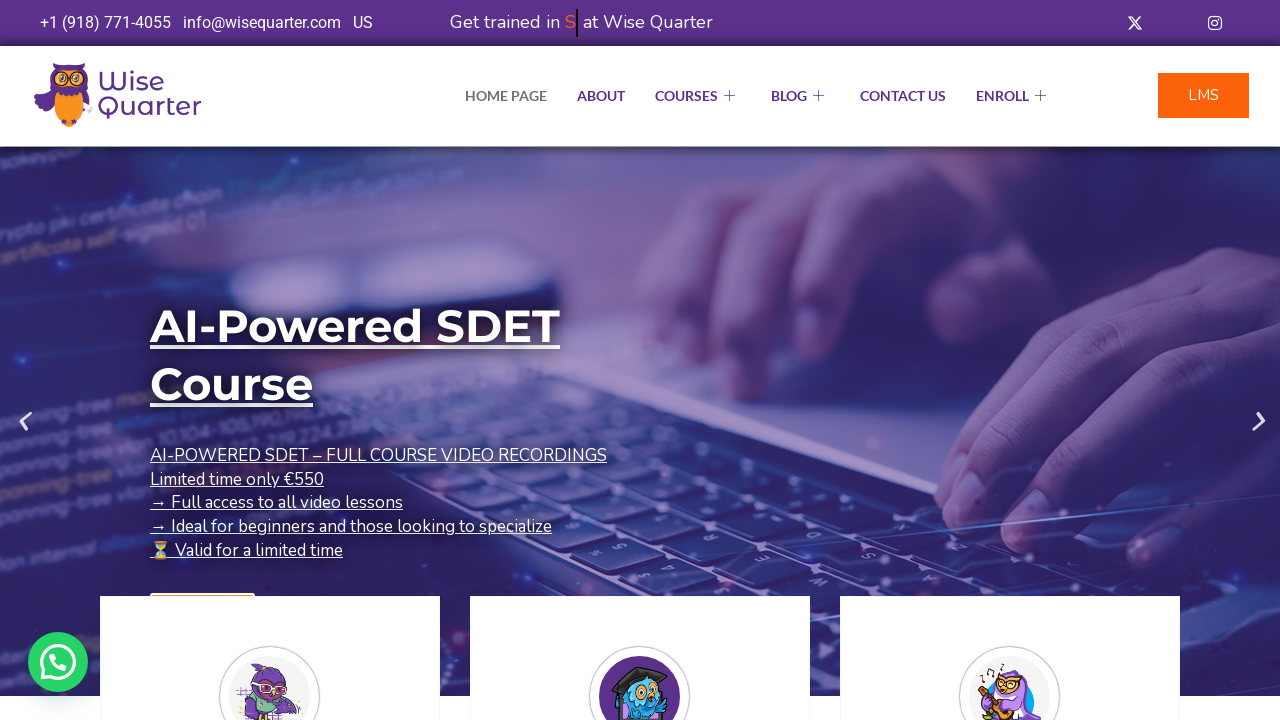